Tests responsive web design by opening the Selenium homepage with mobile viewport dimensions and verifying the title

Starting URL: https://www.selenium.dev/

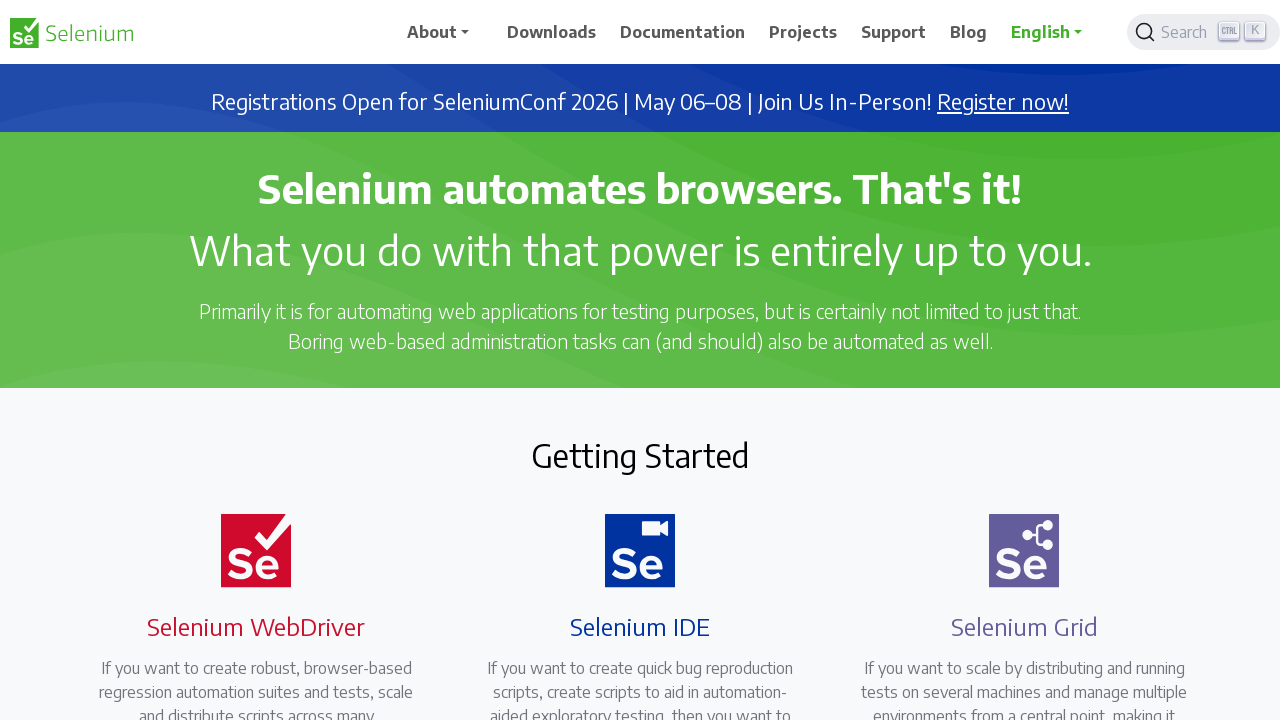

Set mobile viewport size to 412x915 pixels
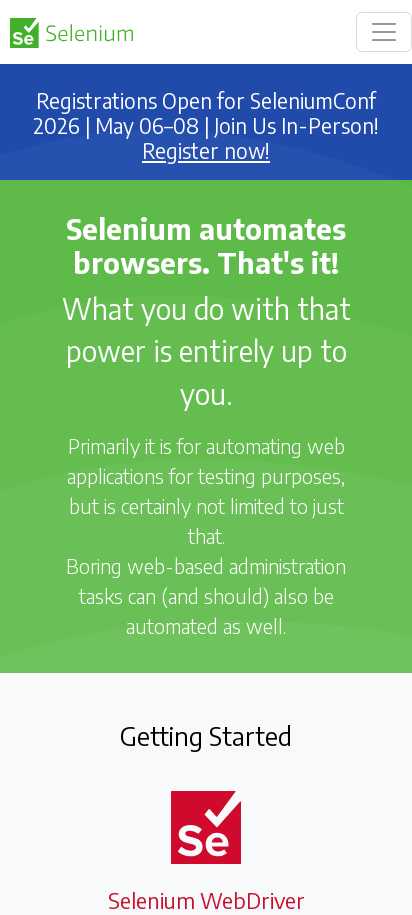

Page DOM content loaded
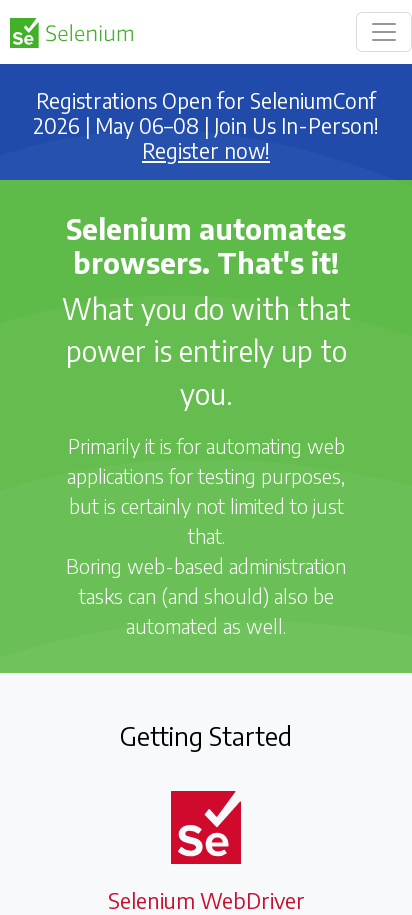

Verified page title is 'Selenium'
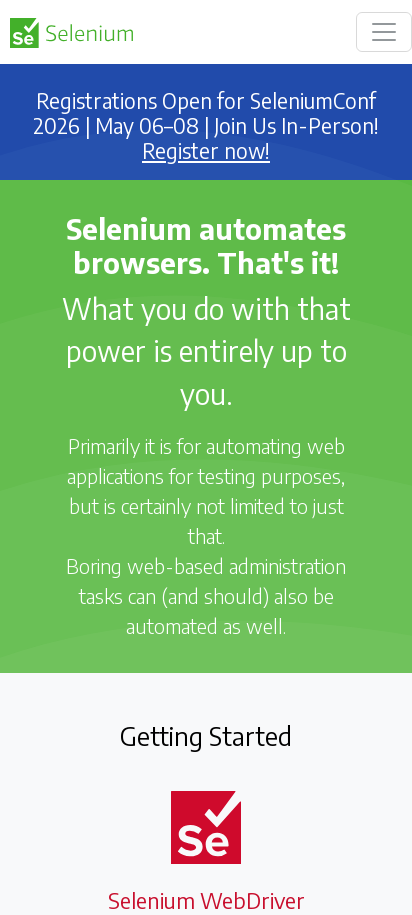

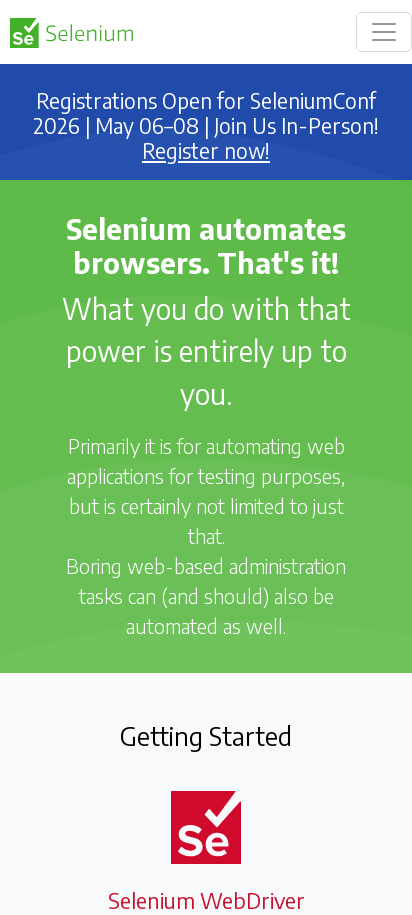